Navigates to example.com and clicks on the first anchor link found on the page

Starting URL: https://example.com

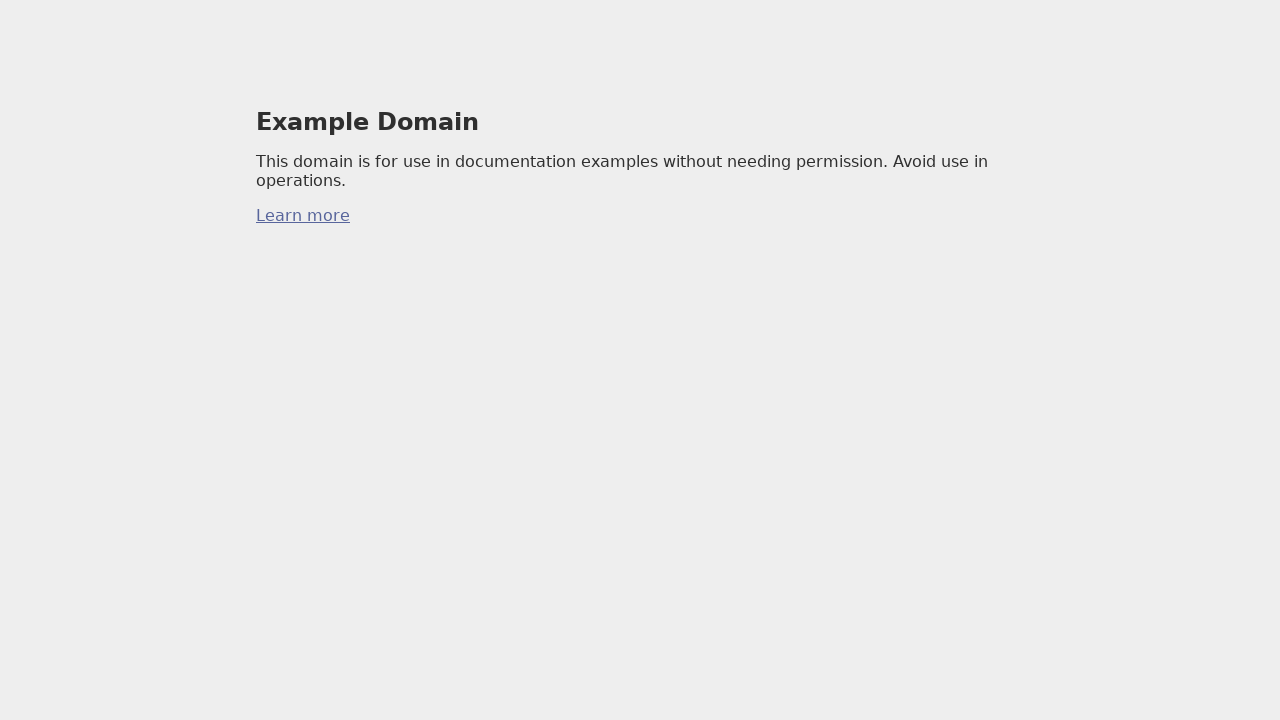

Navigated to https://example.com
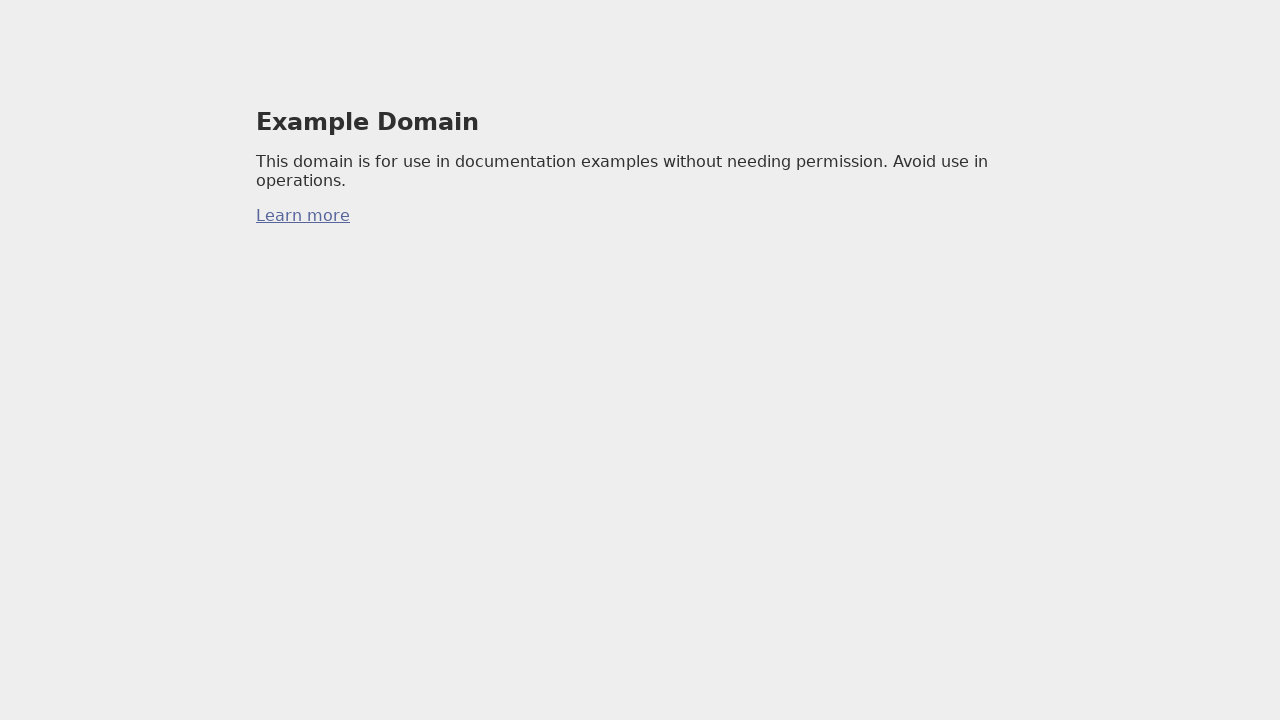

Located first anchor link on the page
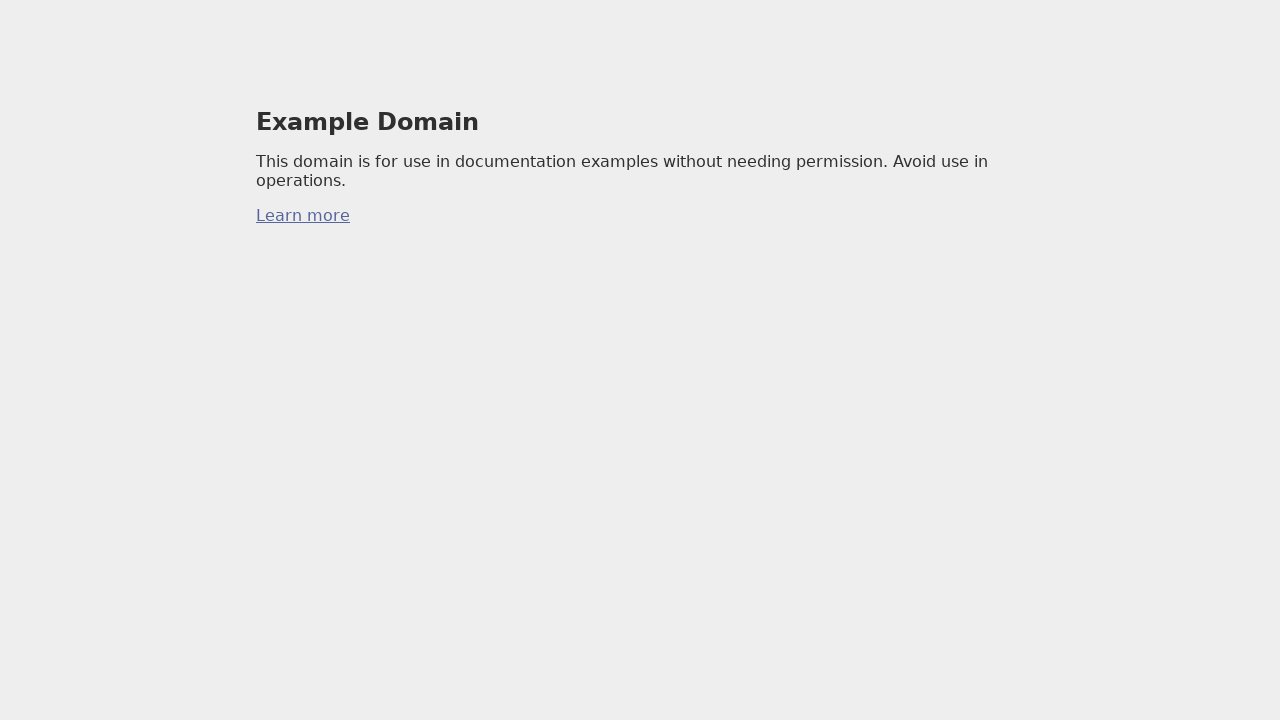

Clicked the first anchor link
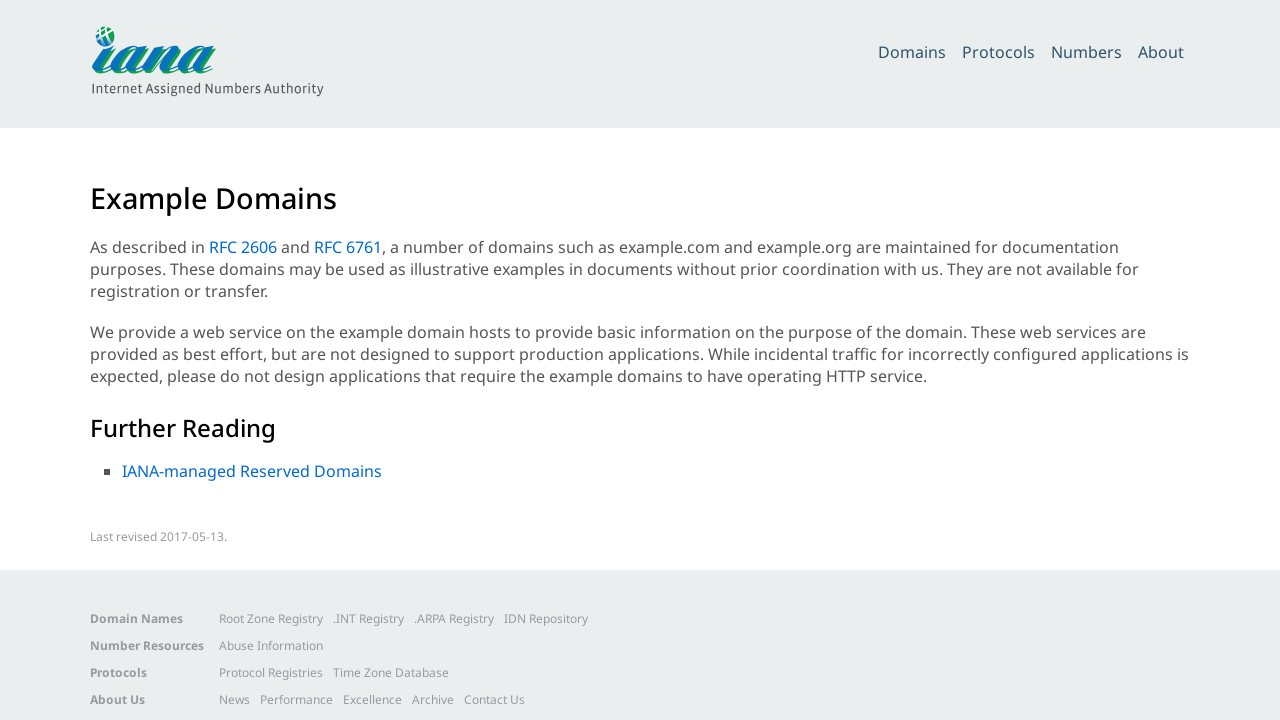

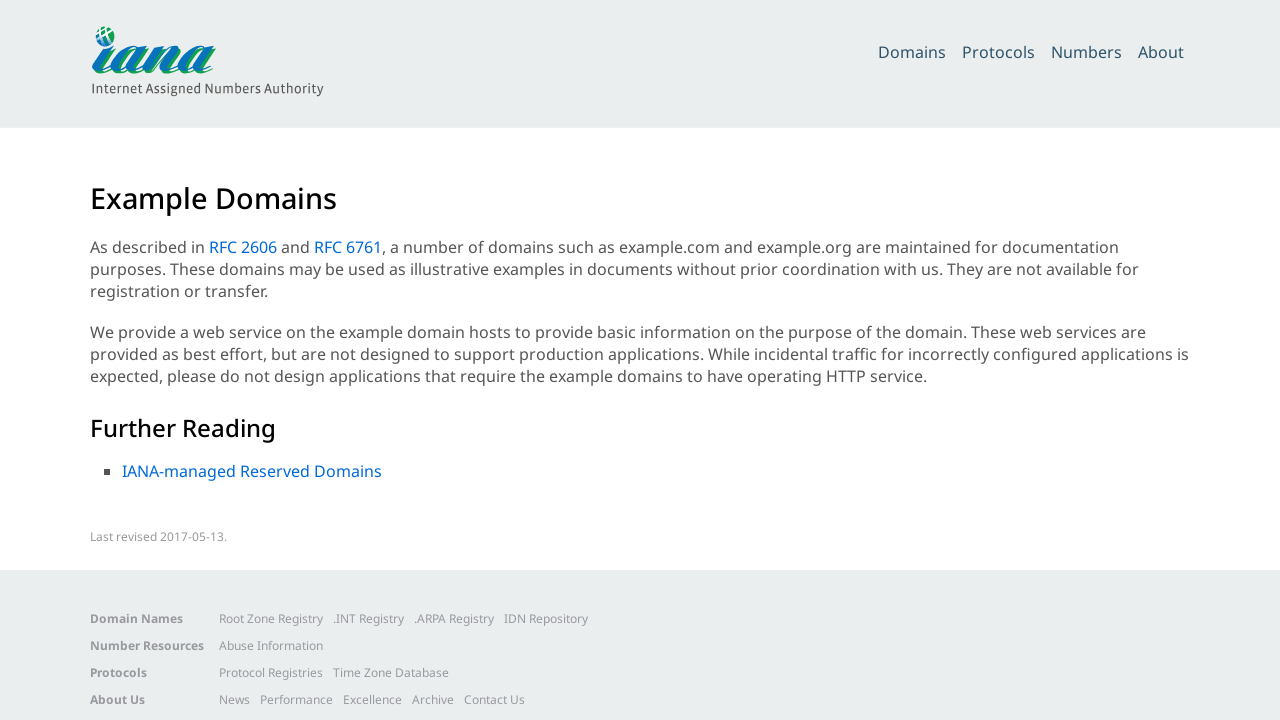